Tests the contact form functionality by filling out all fields and submitting the form, then handling the confirmation alert

Starting URL: https://shopdemo.e-junkie.com/

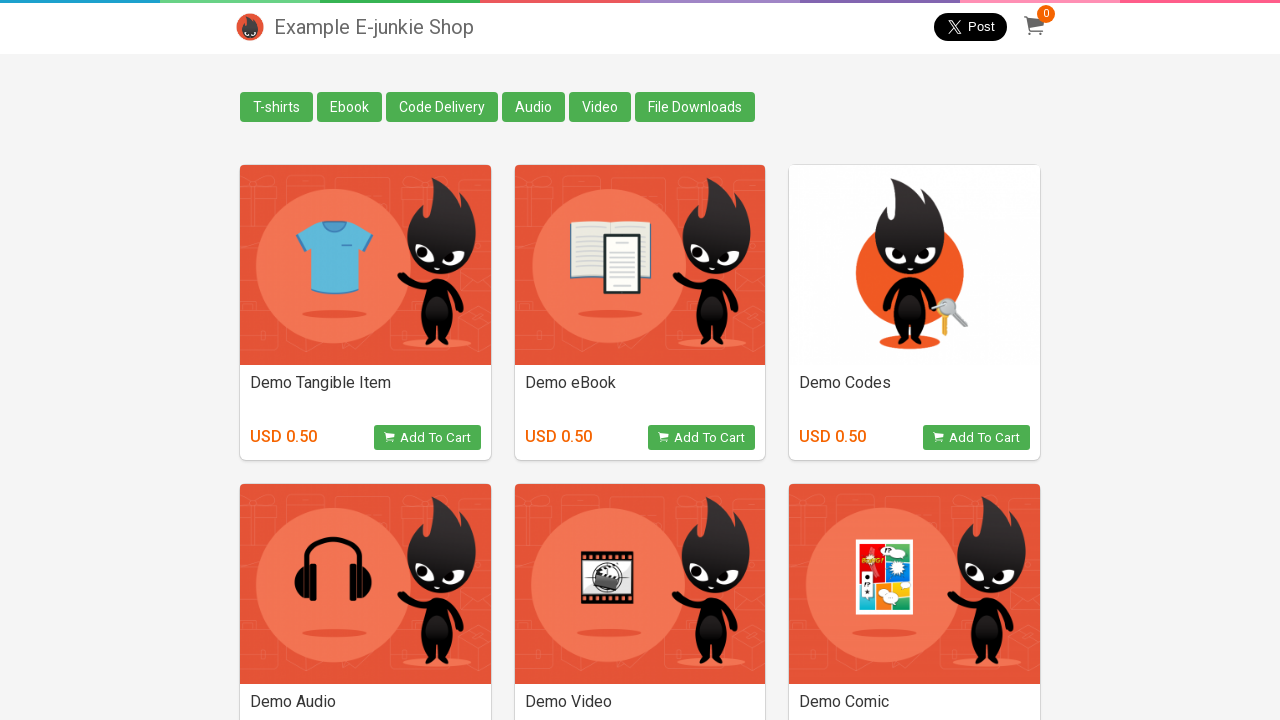

Clicked on Contact Us link at (250, 690) on a.contact
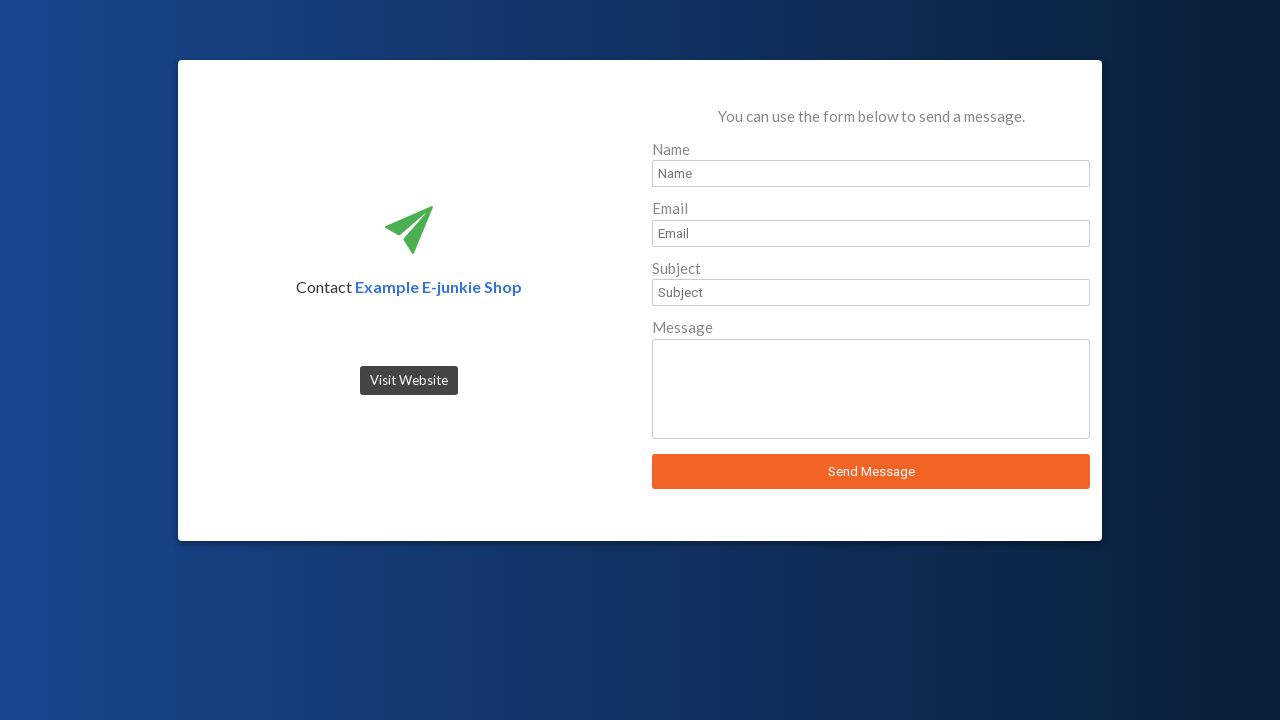

Filled sender name field with 'testuser123' on #sender_name
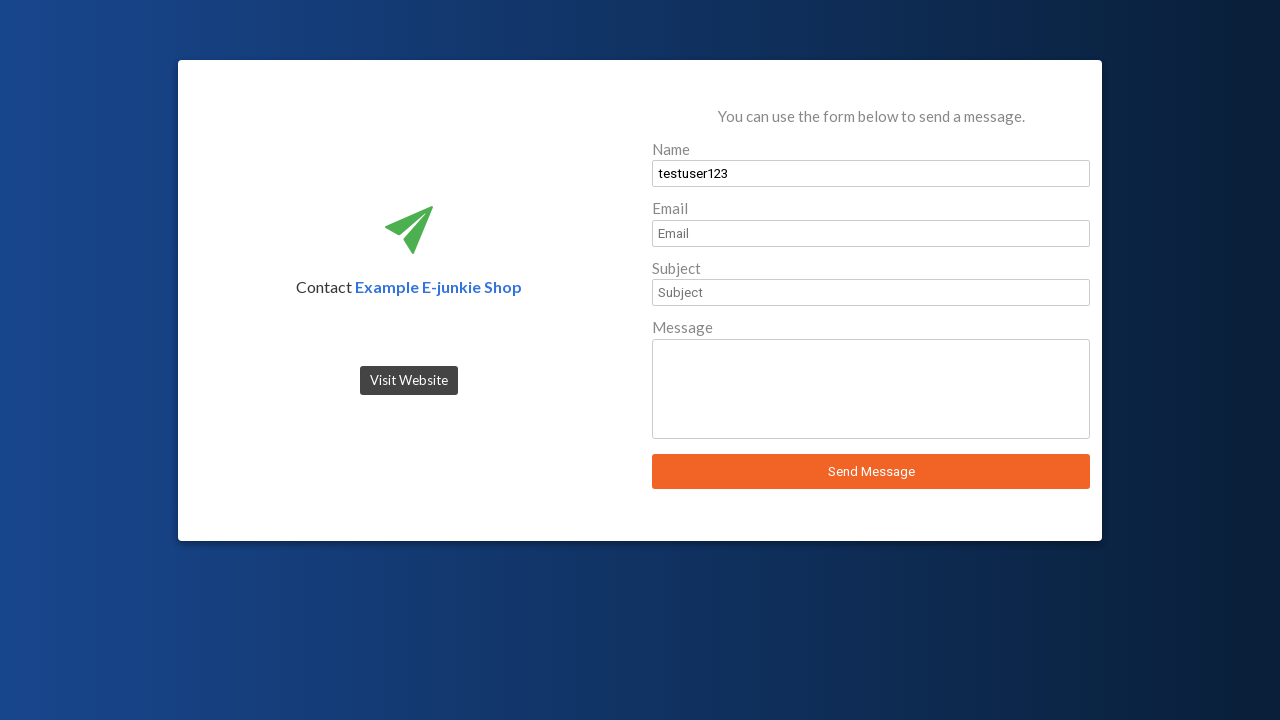

Filled sender email field with 'testuser@example.com' on #sender_email
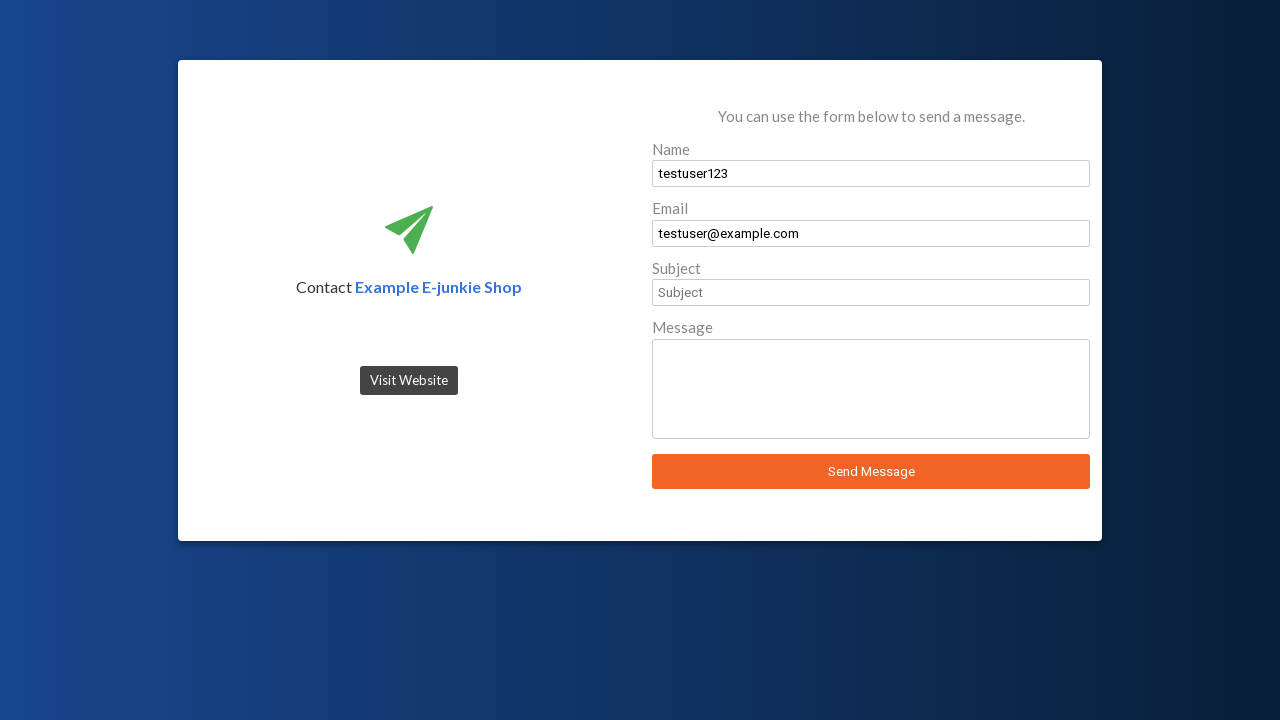

Filled sender subject field with 'Test Subject Inquiry' on #sender_subject
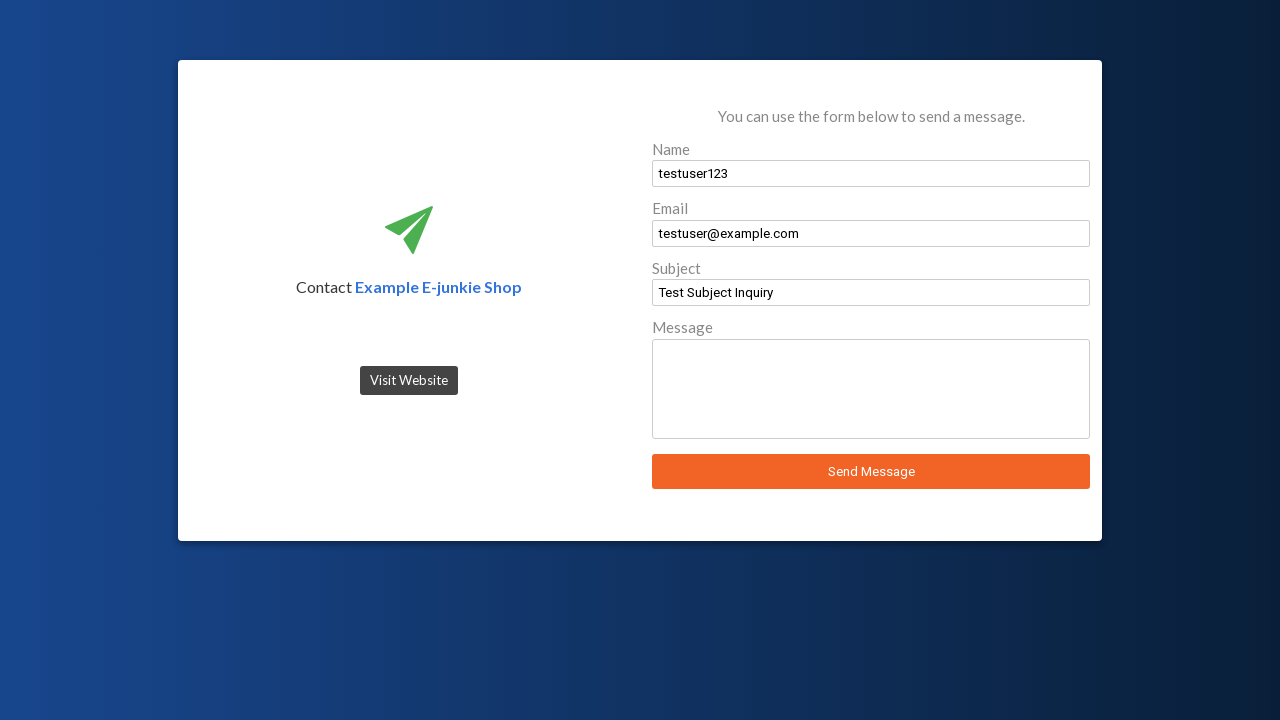

Filled sender message field with test message on #sender_message
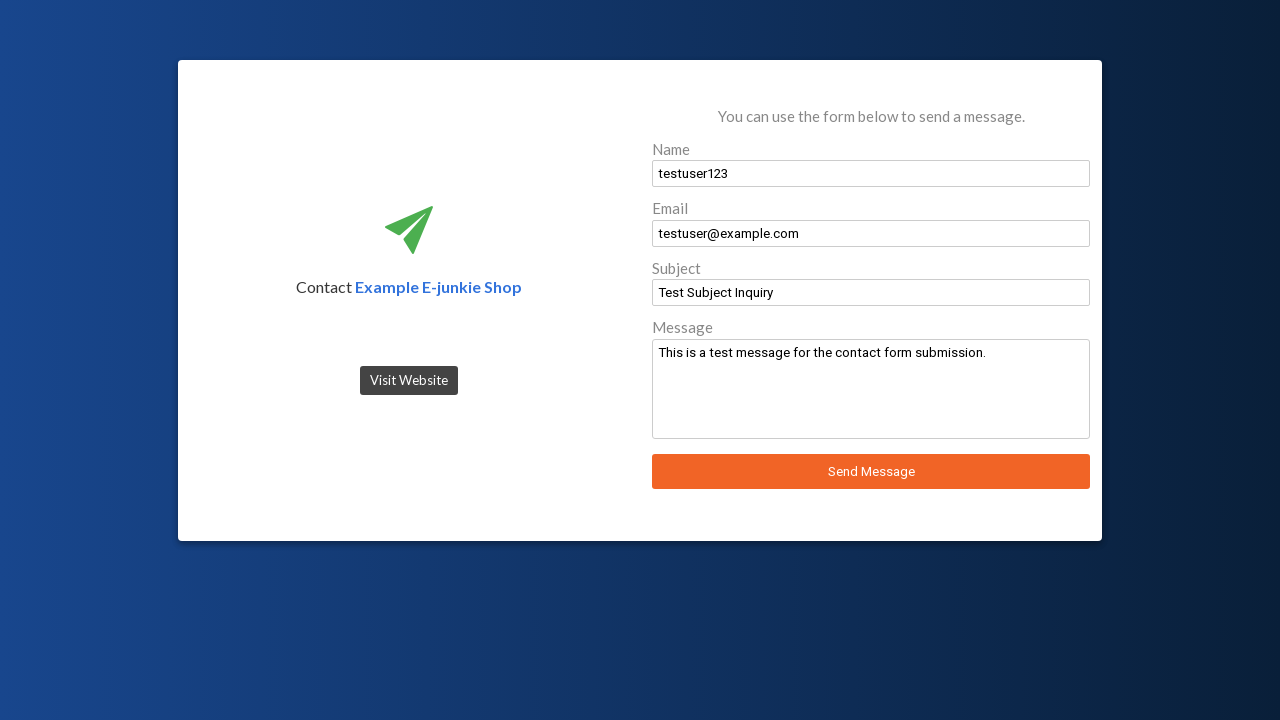

Send message button became visible
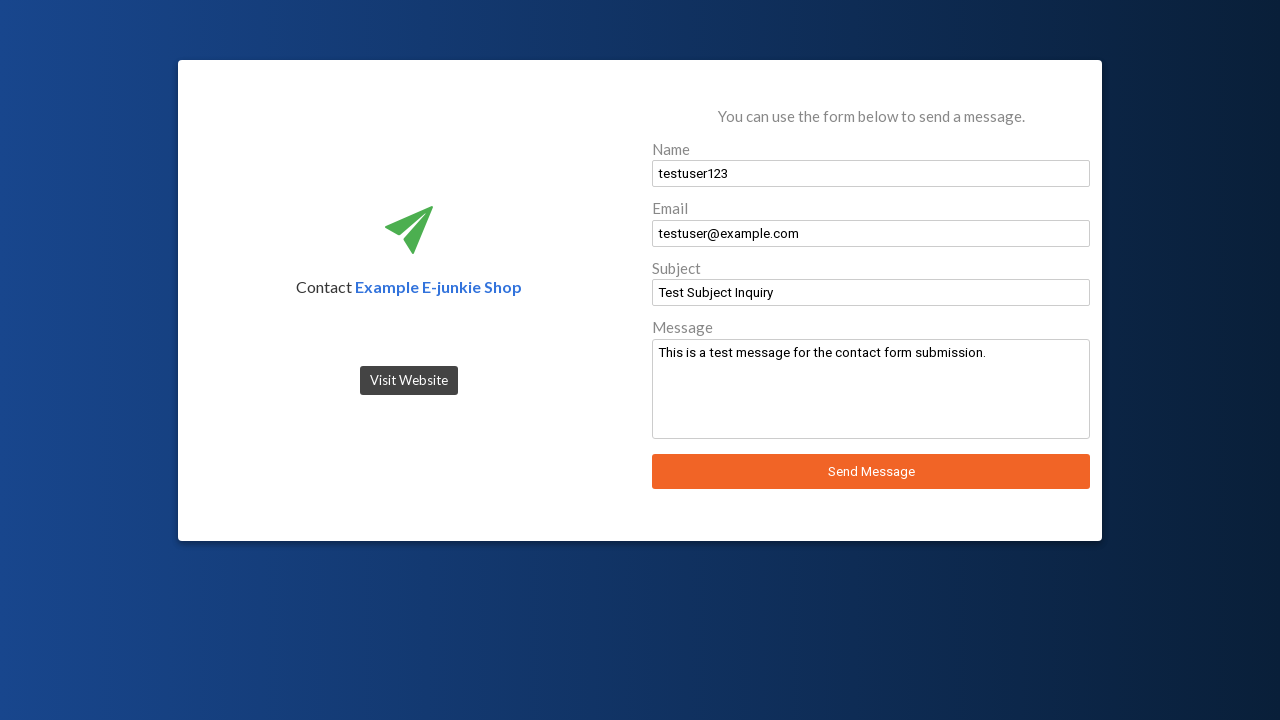

Clicked send message button to submit contact form at (871, 472) on #send_message_button
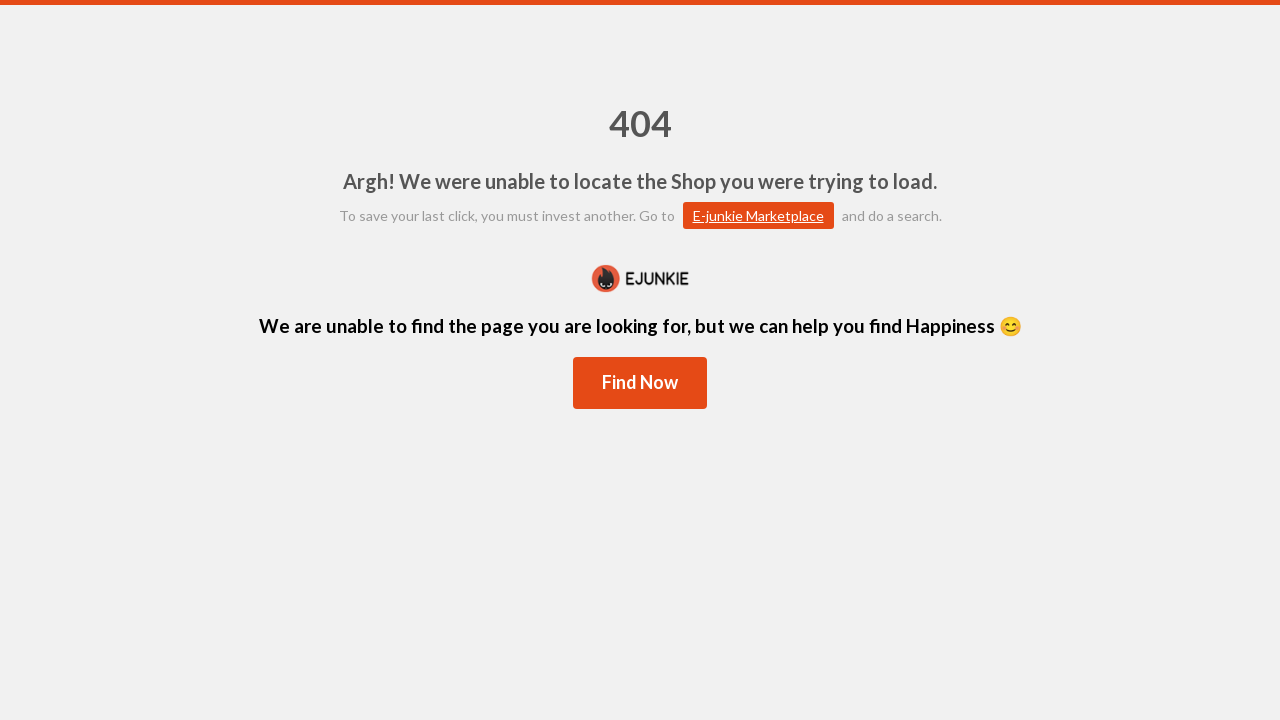

Set up dialog handler to accept confirmation alert
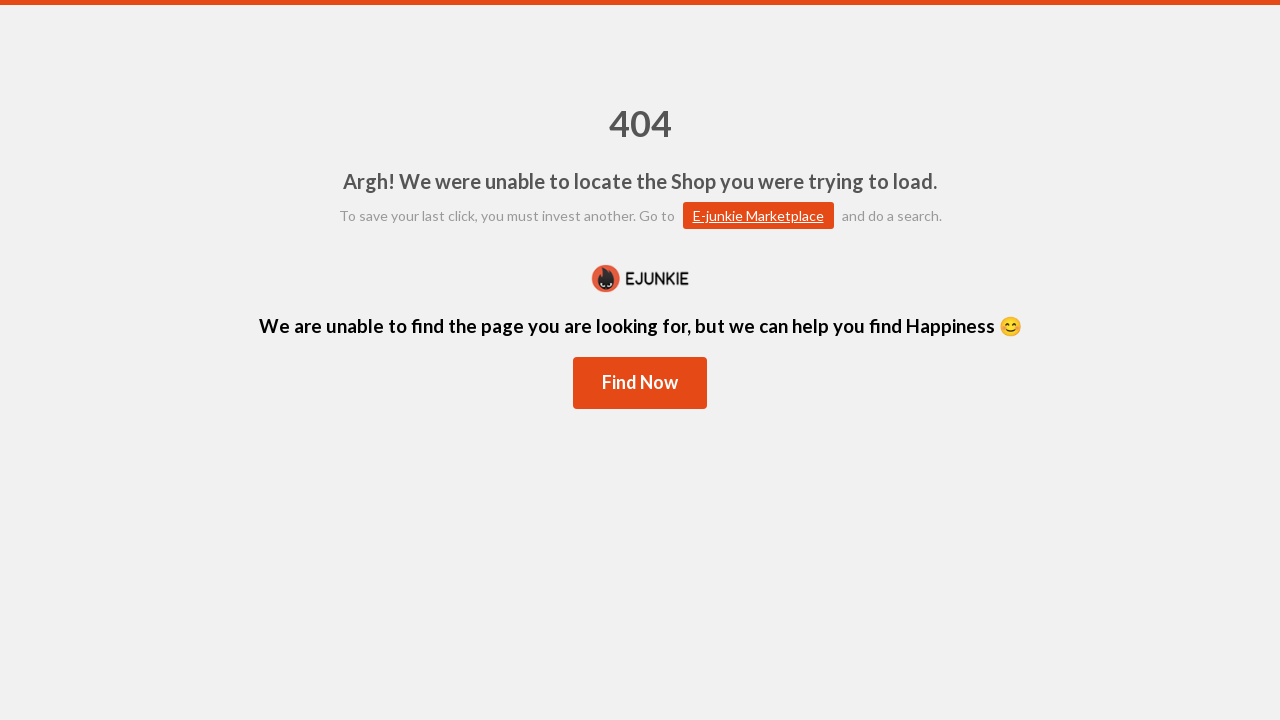

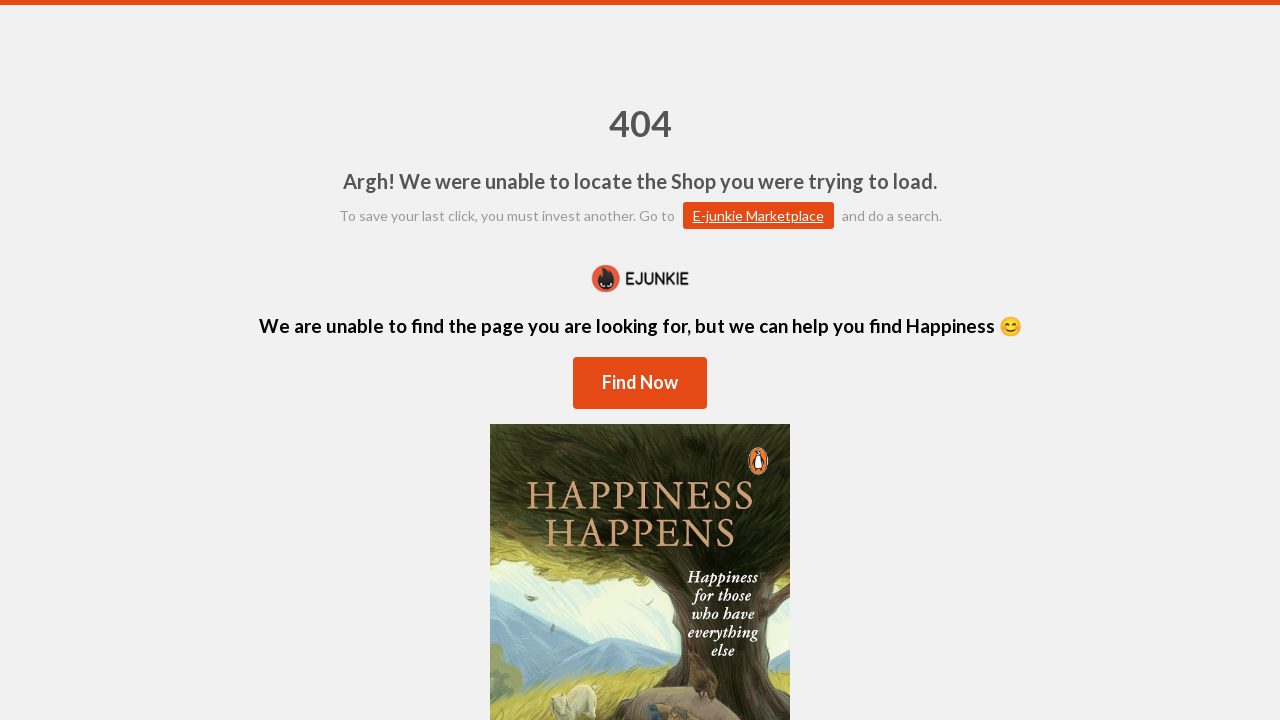